Navigates to an automation practice page and verifies the page loads by getting its title

Starting URL: https://rahulshettyacademy.com/AutomationPractice/

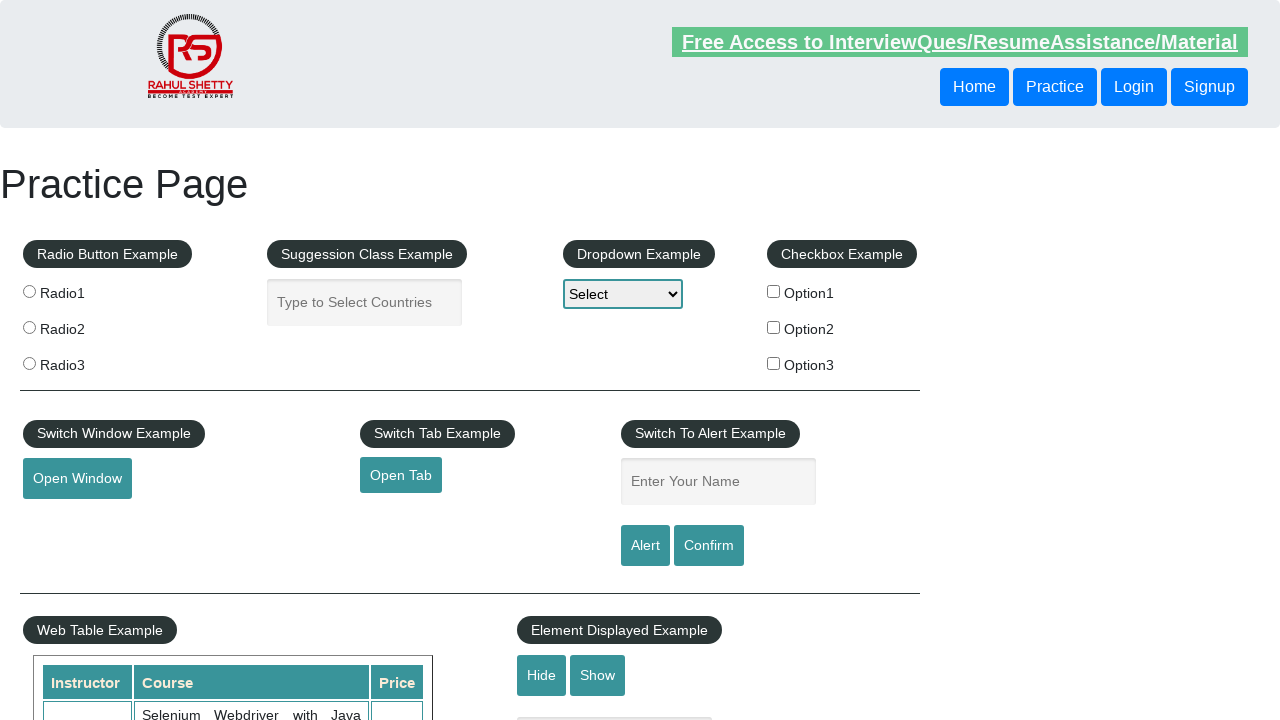

Retrieved page title to verify automation practice page loaded
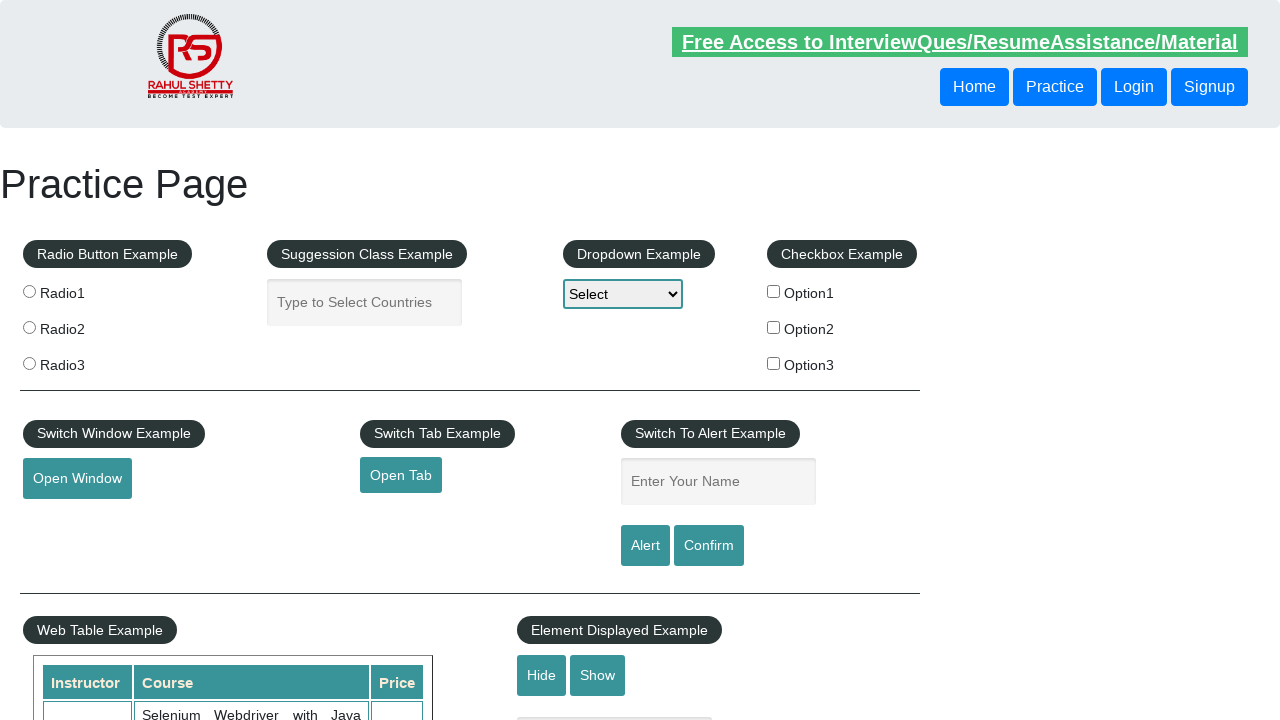

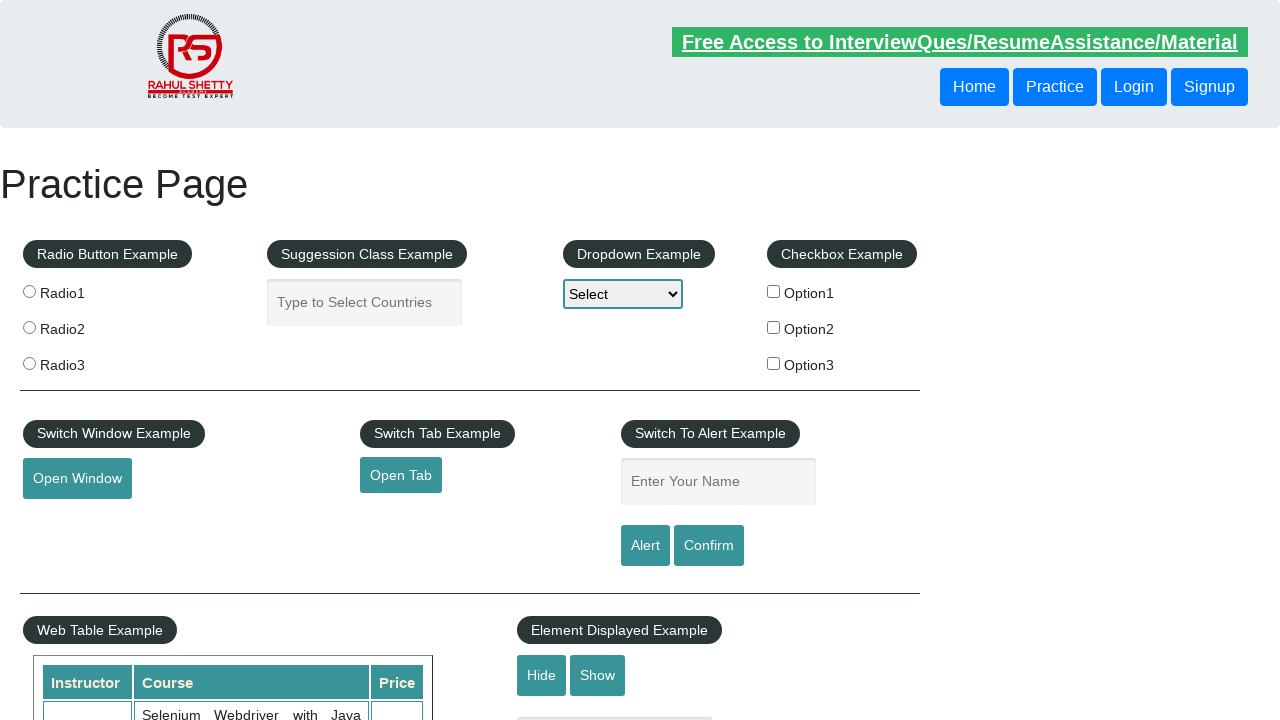